Tests JavaScript alert handling by clicking a button that triggers a JS alert and accepting the alert dialog.

Starting URL: https://the-internet.herokuapp.com/javascript_alerts

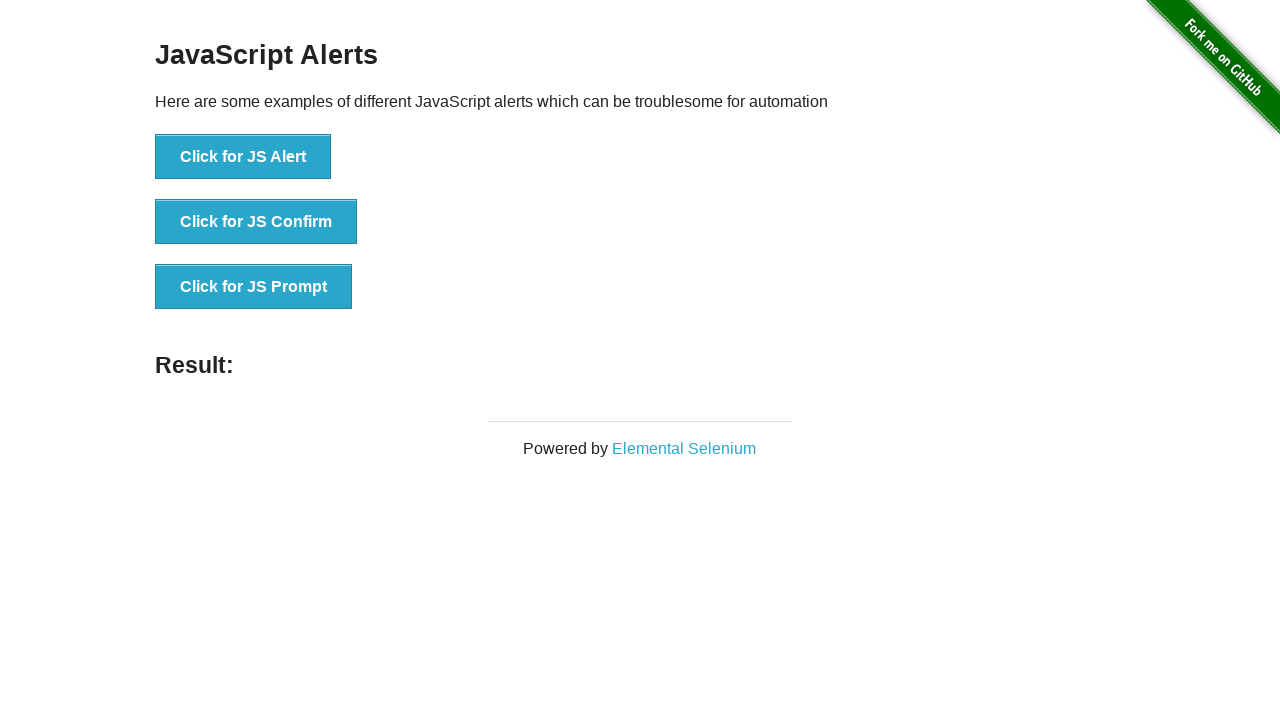

Set up dialog handler to accept alerts
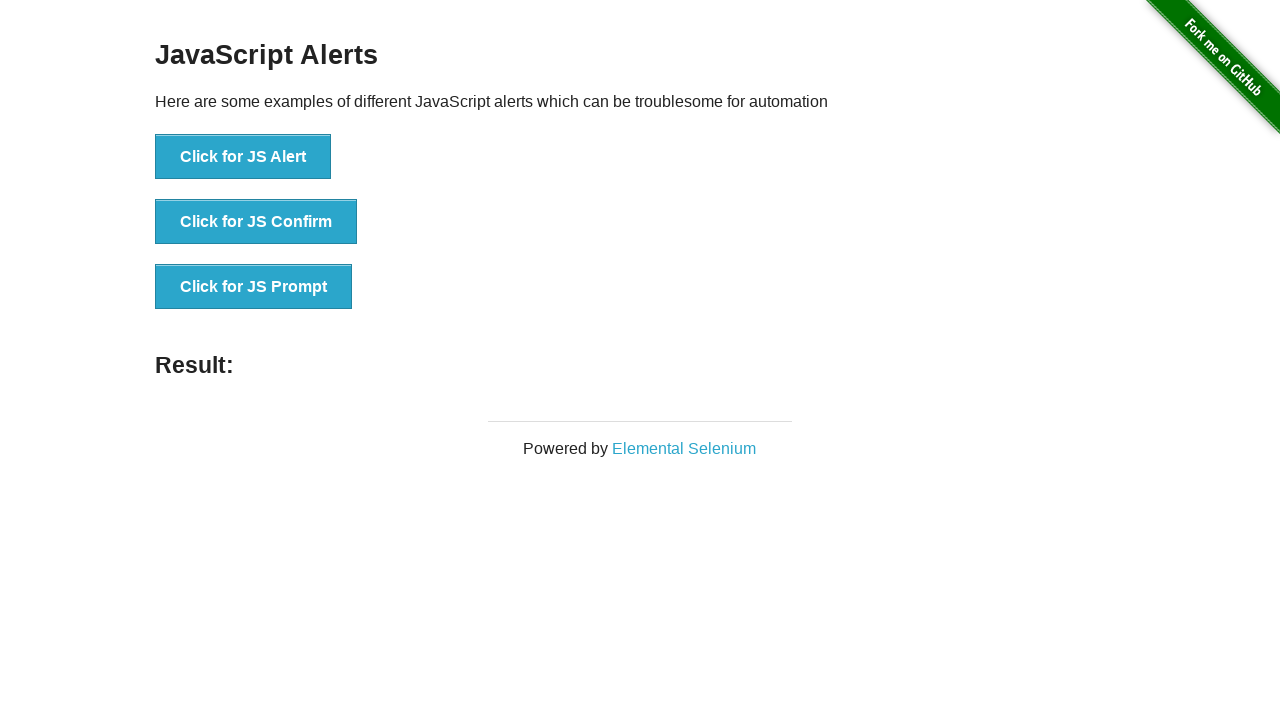

Clicked button to trigger JavaScript alert at (243, 157) on button[onclick='jsAlert()']
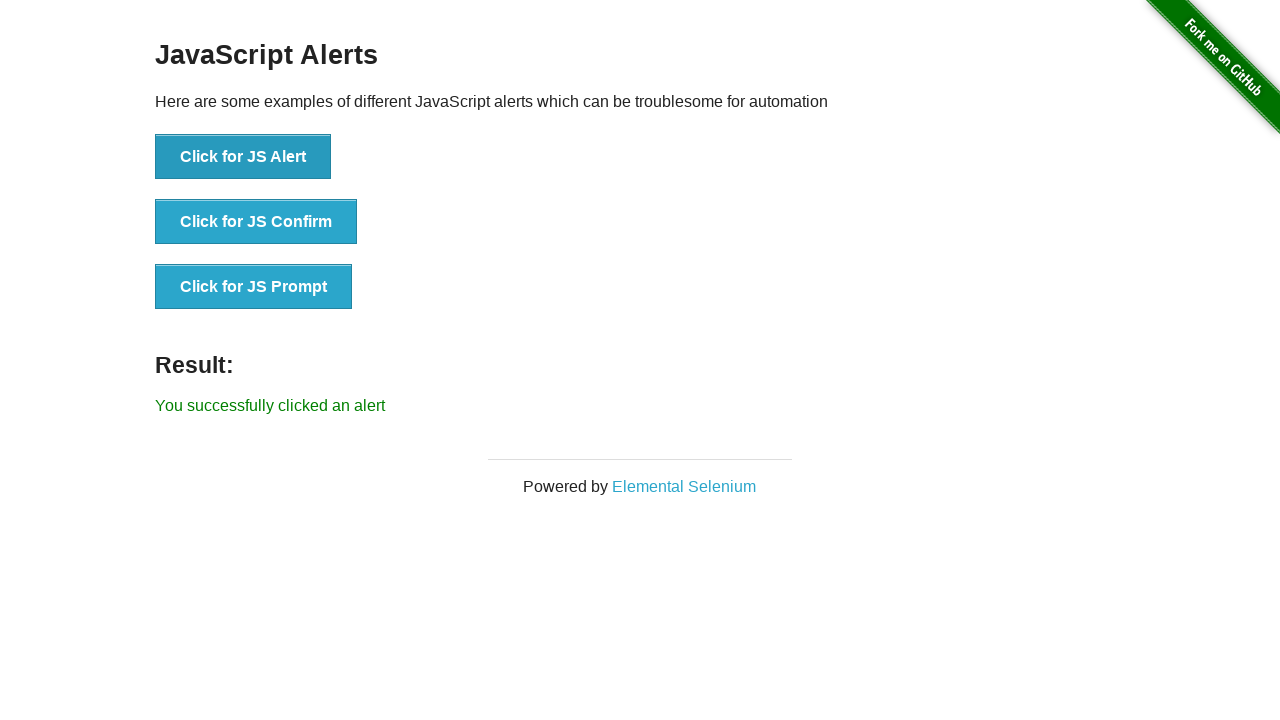

Alert was accepted and success message appeared
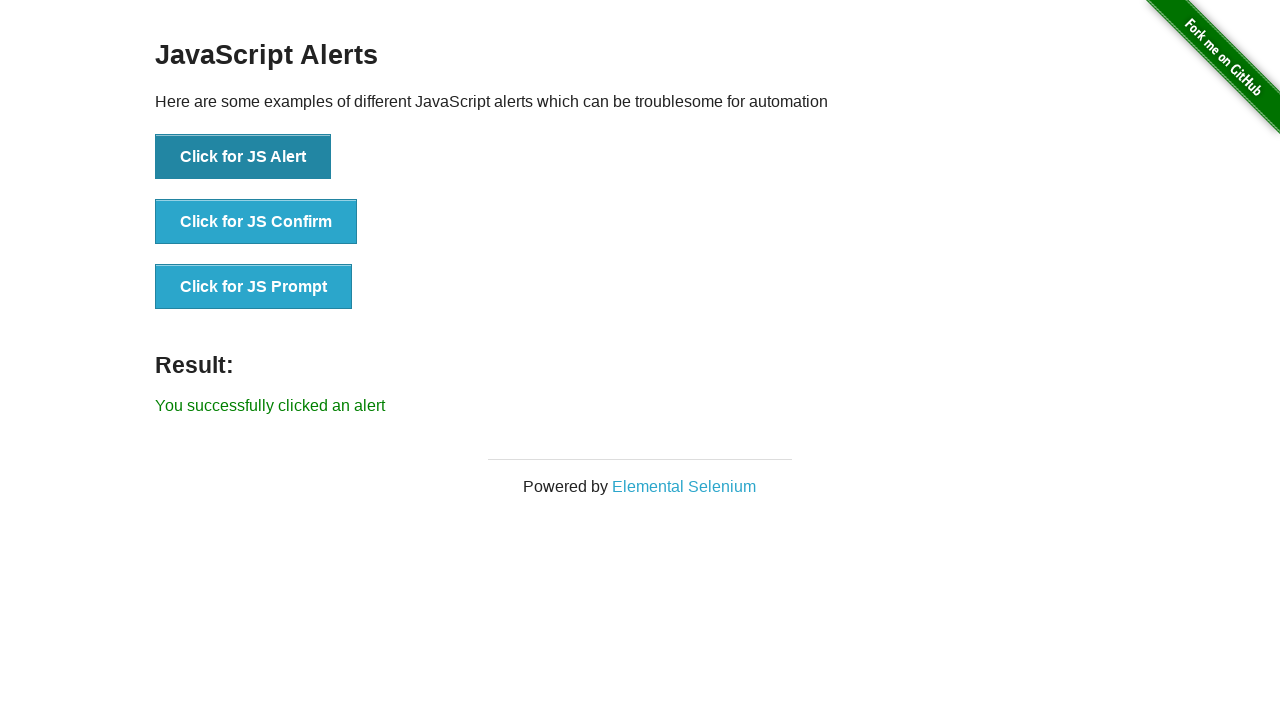

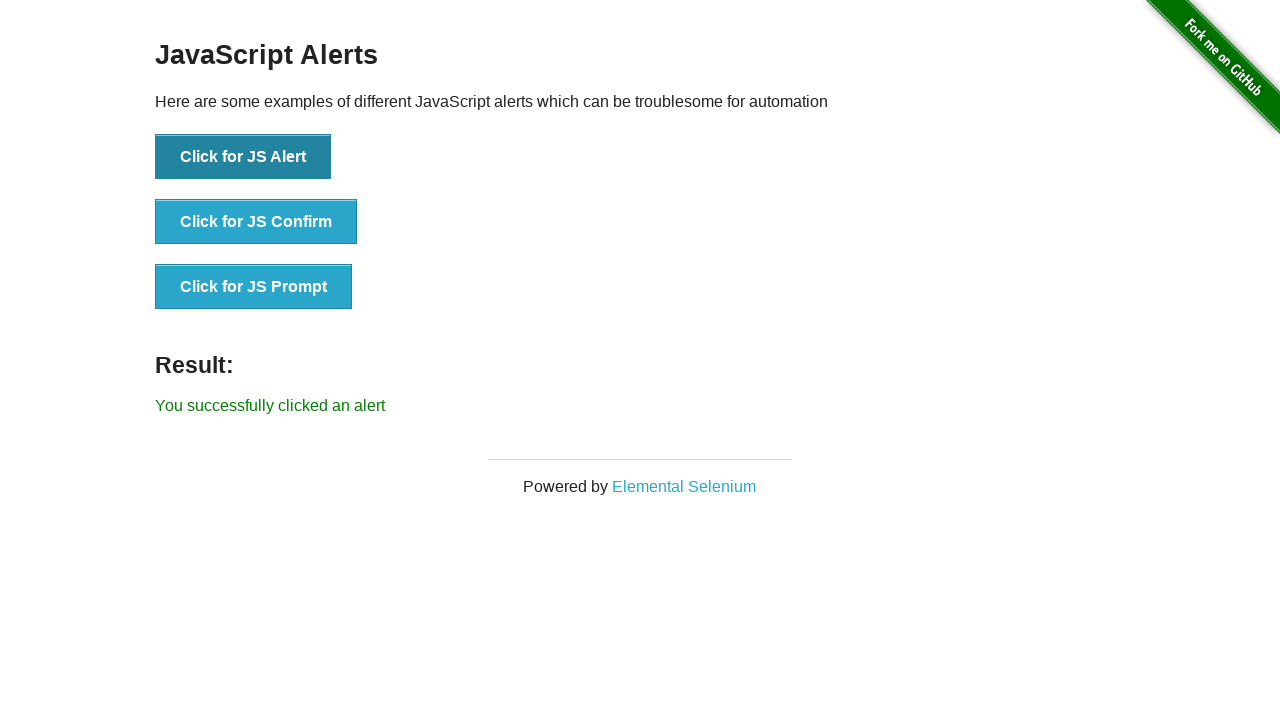